Tests adding specific vegetable items (Cucumber, Brocolli, Beetroot) to cart on an e-commerce practice site by finding products by name and clicking their add to cart buttons

Starting URL: https://rahulshettyacademy.com/seleniumPractise/

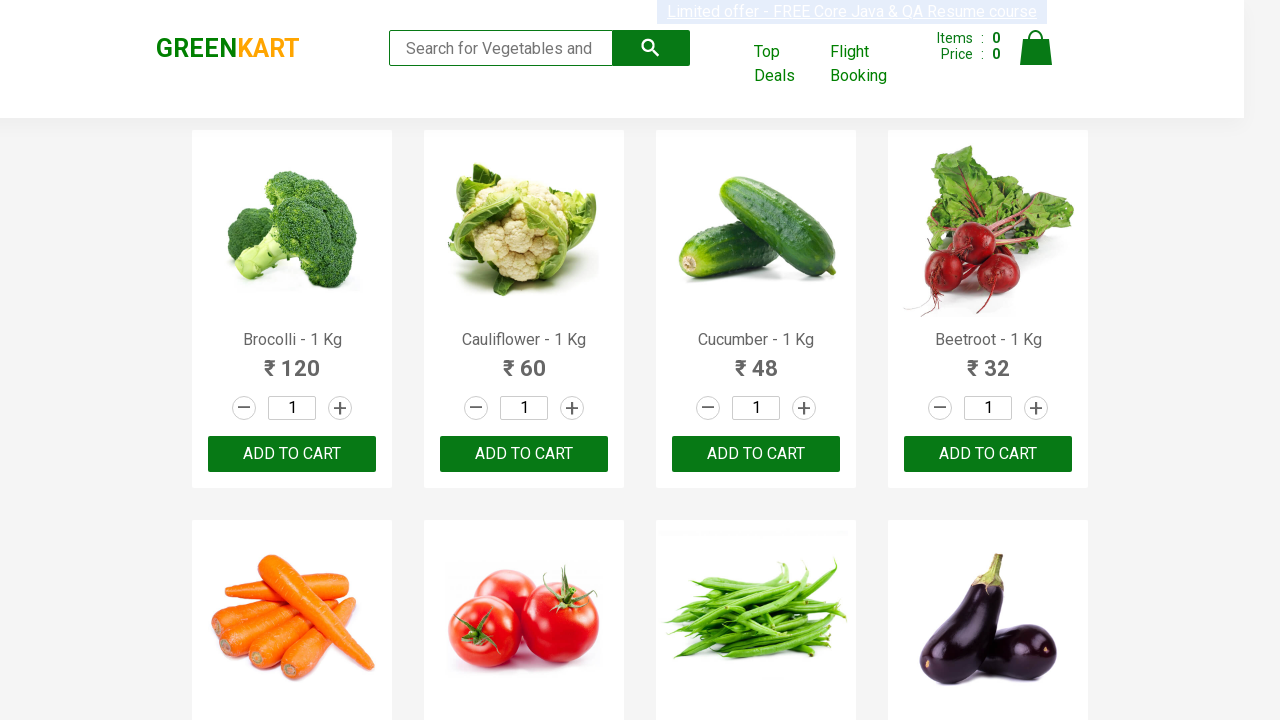

Waited for product names to load on the page
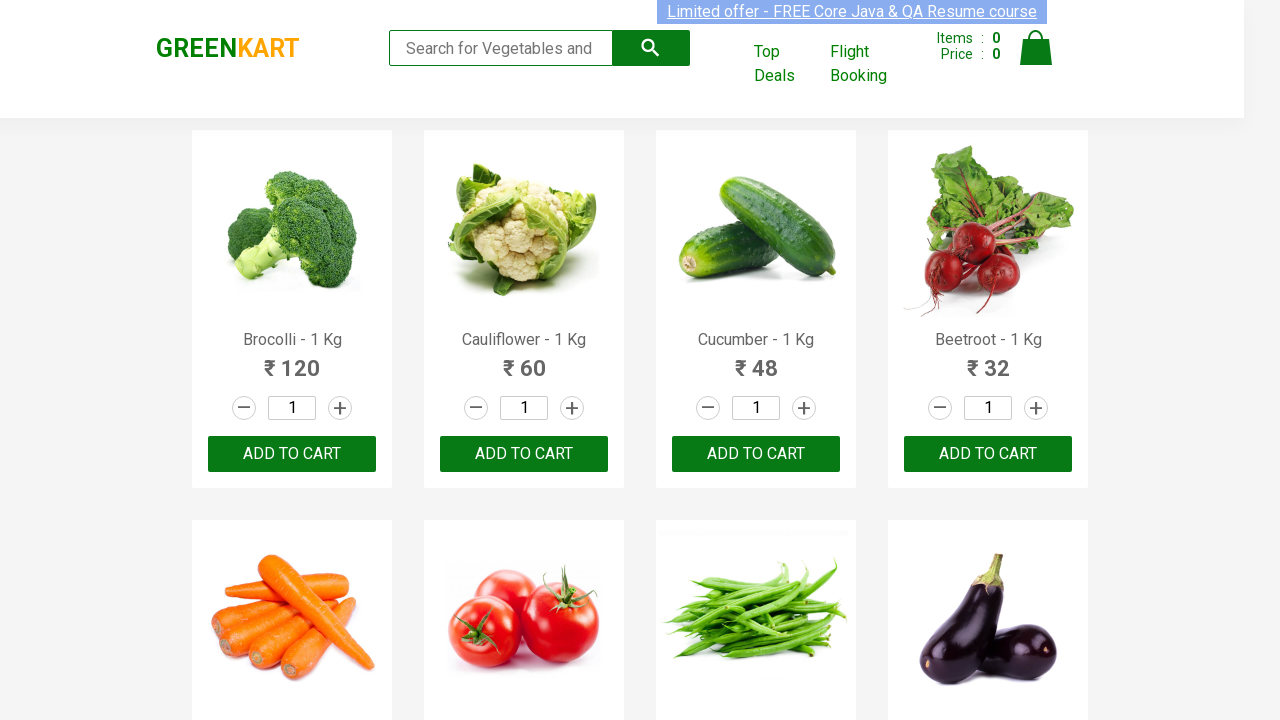

Initialized items list (Cucumber, Brocolli, Beetroot) and item counter
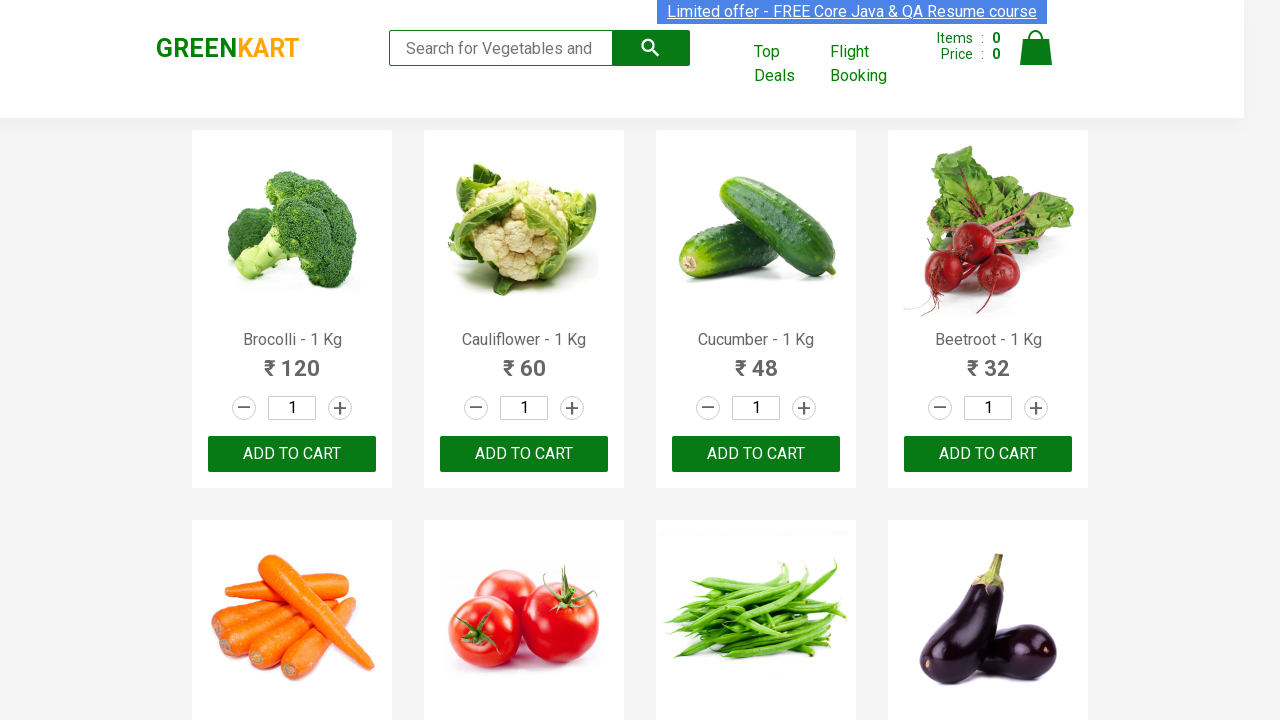

Retrieved all product name elements from the page
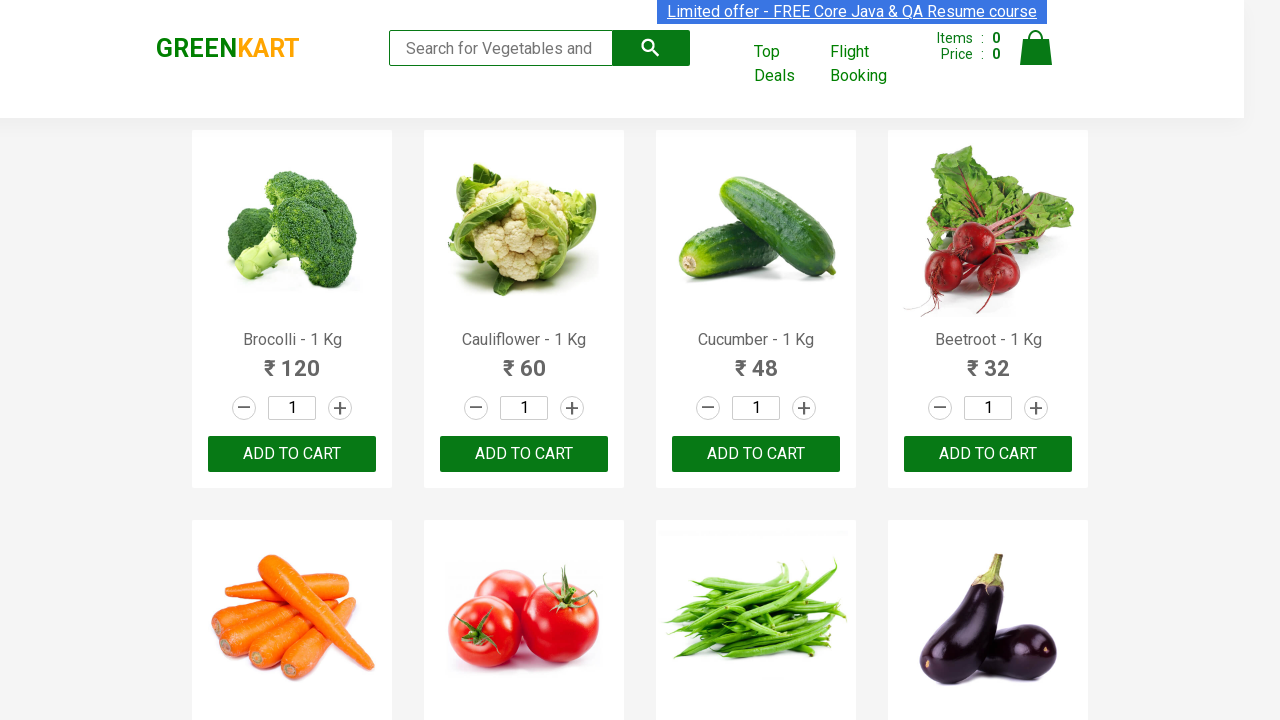

Retrieved product text content for product 1
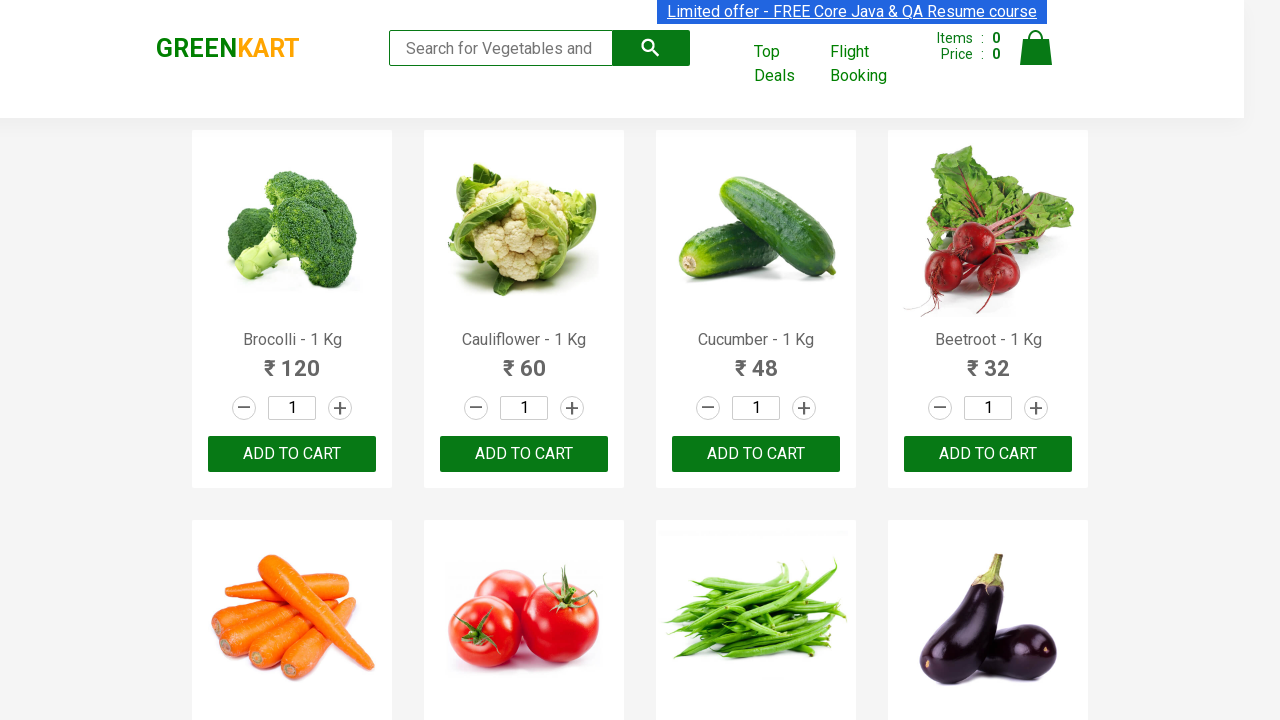

Extracted formatted product name: 'Brocolli'
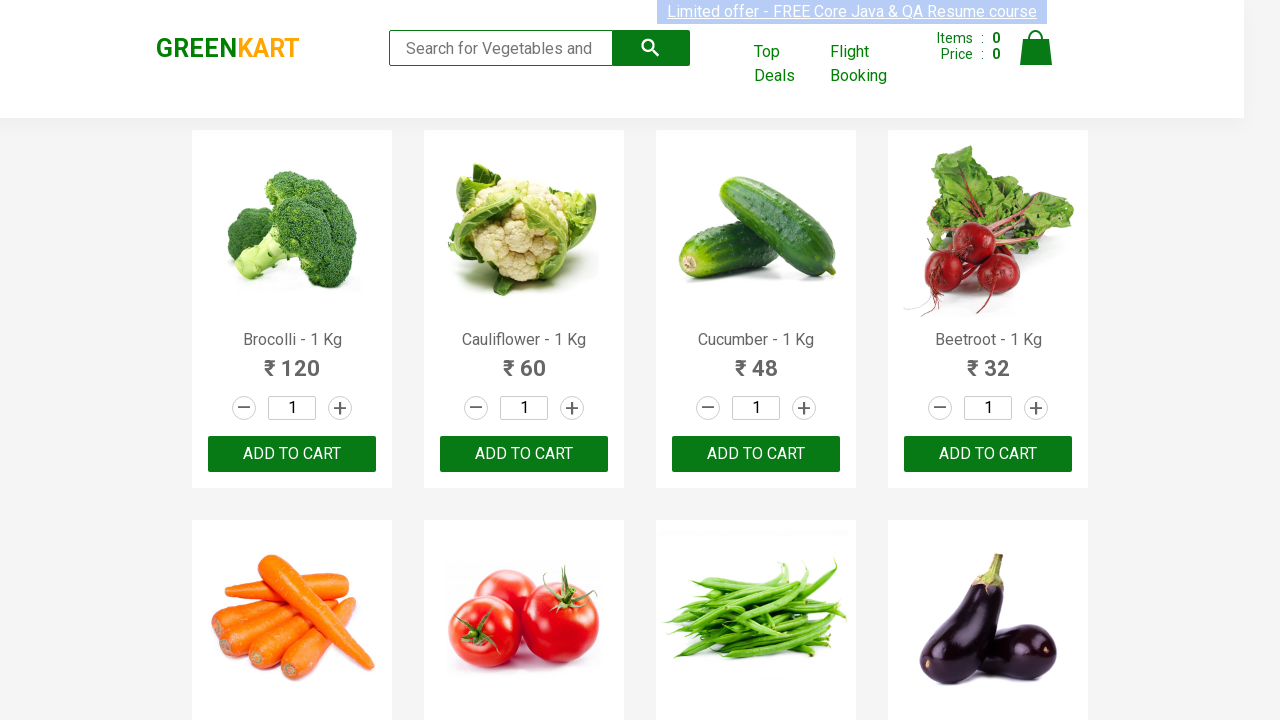

Clicked 'Add to cart' button for 'Brocolli' (item 1 of 3) at (292, 454) on xpath=//div[@class='product-action']/button >> nth=0
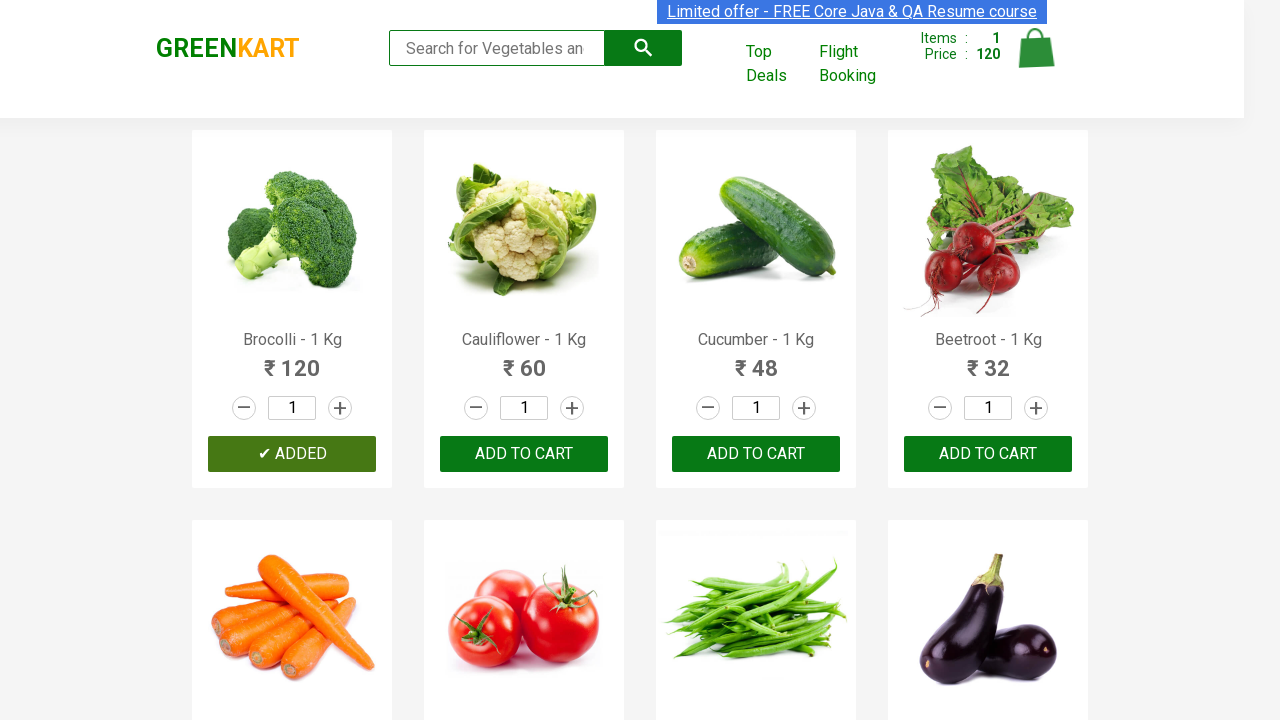

Retrieved product text content for product 2
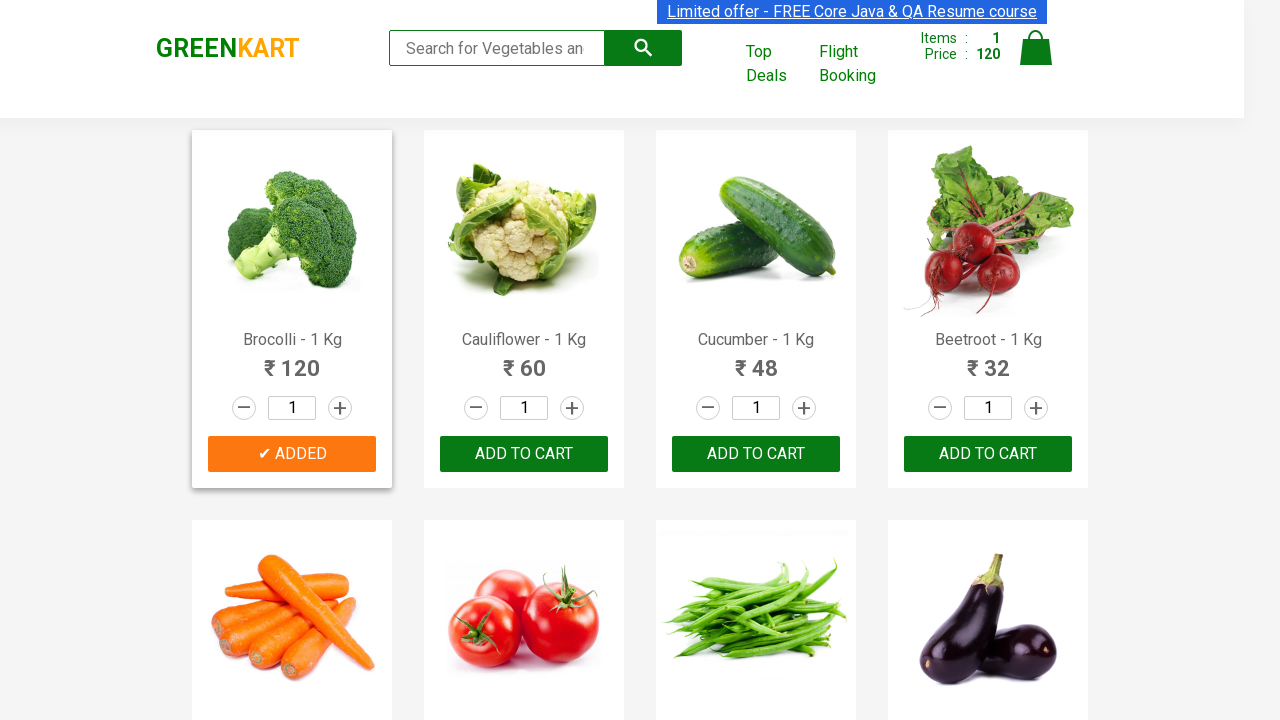

Extracted formatted product name: 'Cauliflower'
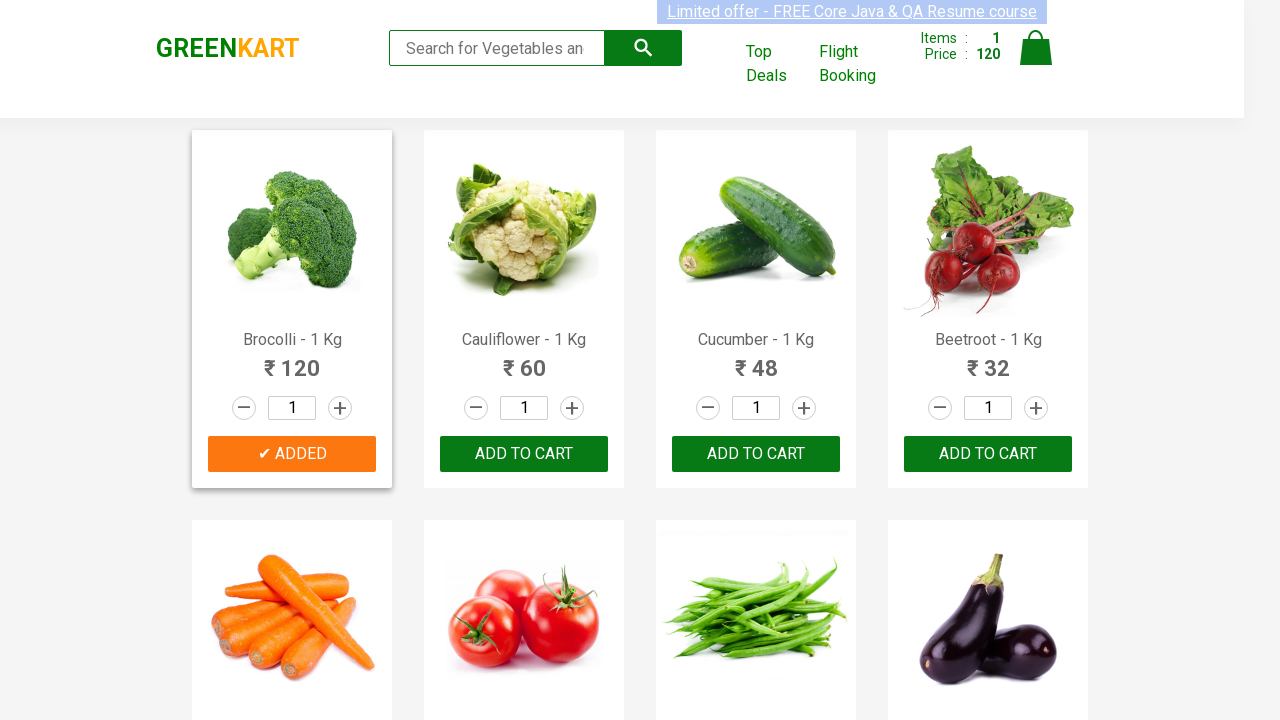

Retrieved product text content for product 3
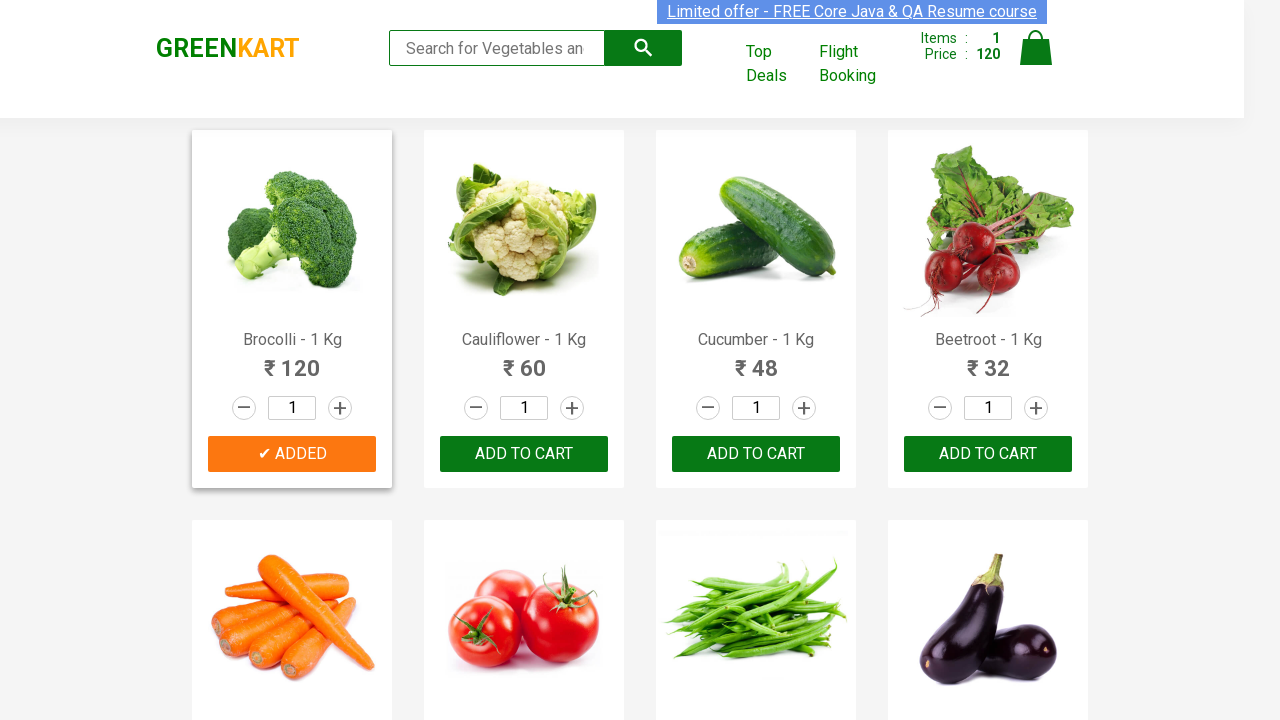

Extracted formatted product name: 'Cucumber'
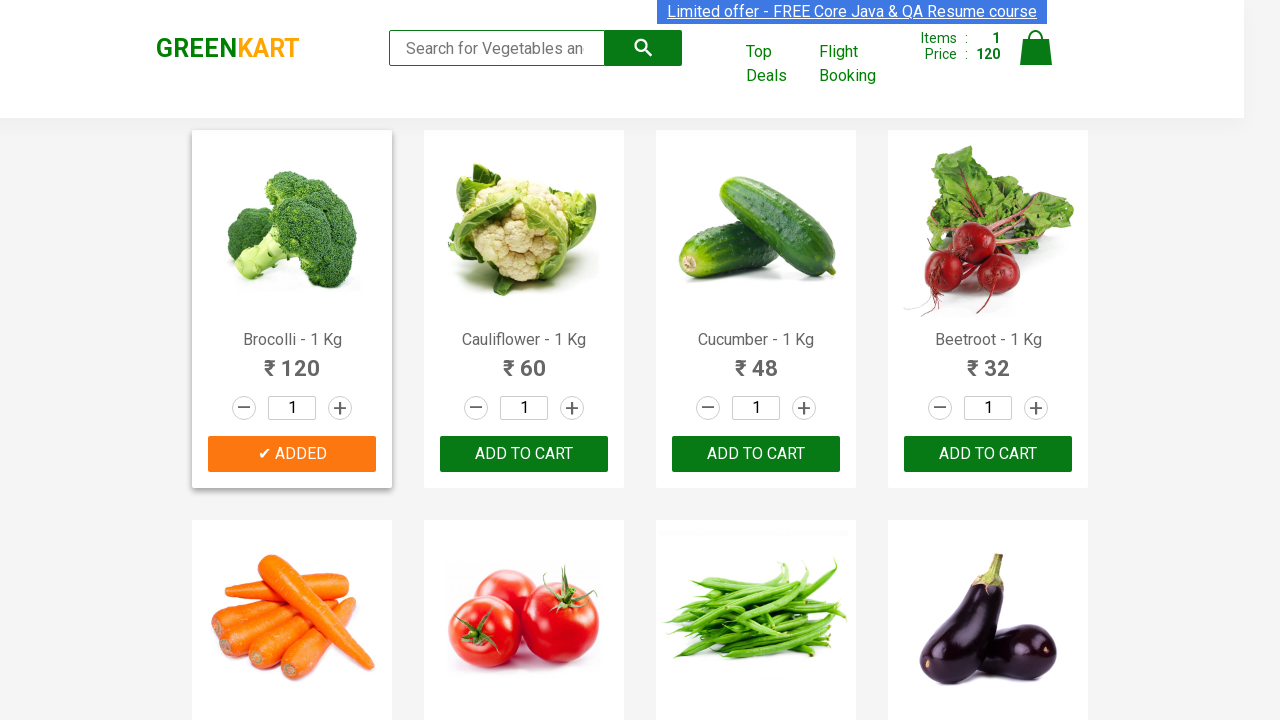

Clicked 'Add to cart' button for 'Cucumber' (item 2 of 3) at (756, 454) on xpath=//div[@class='product-action']/button >> nth=2
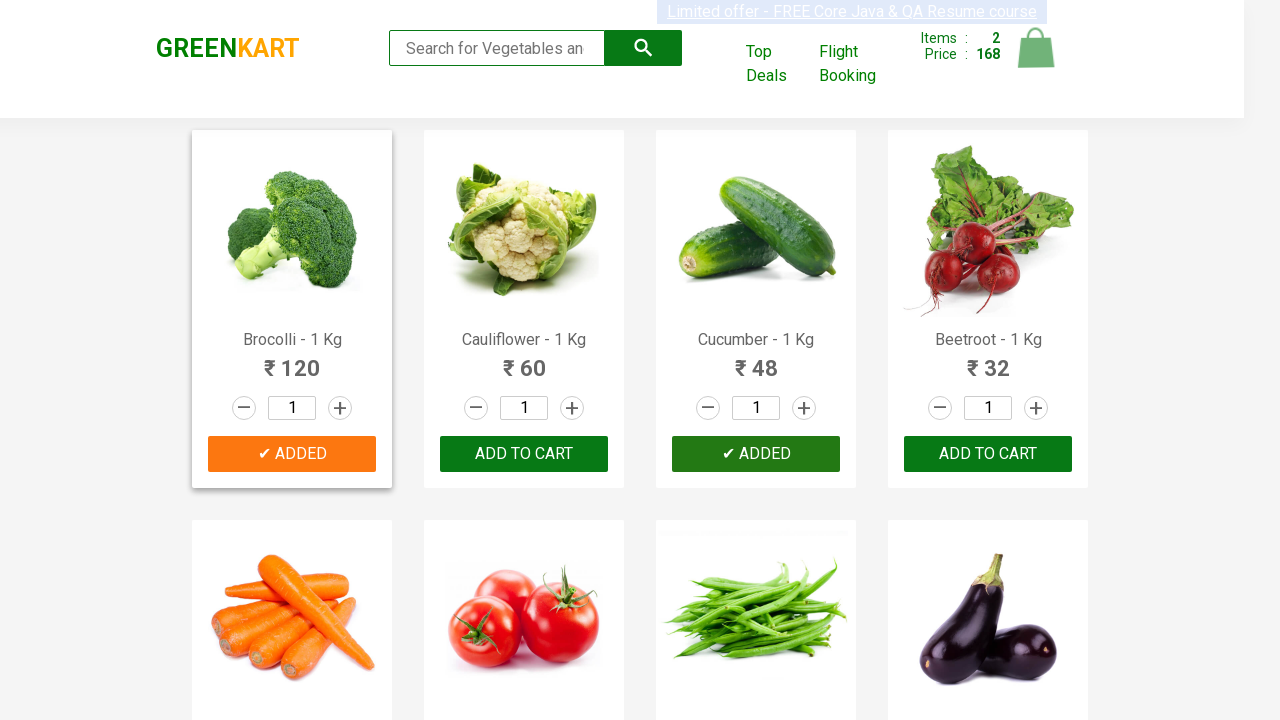

Retrieved product text content for product 4
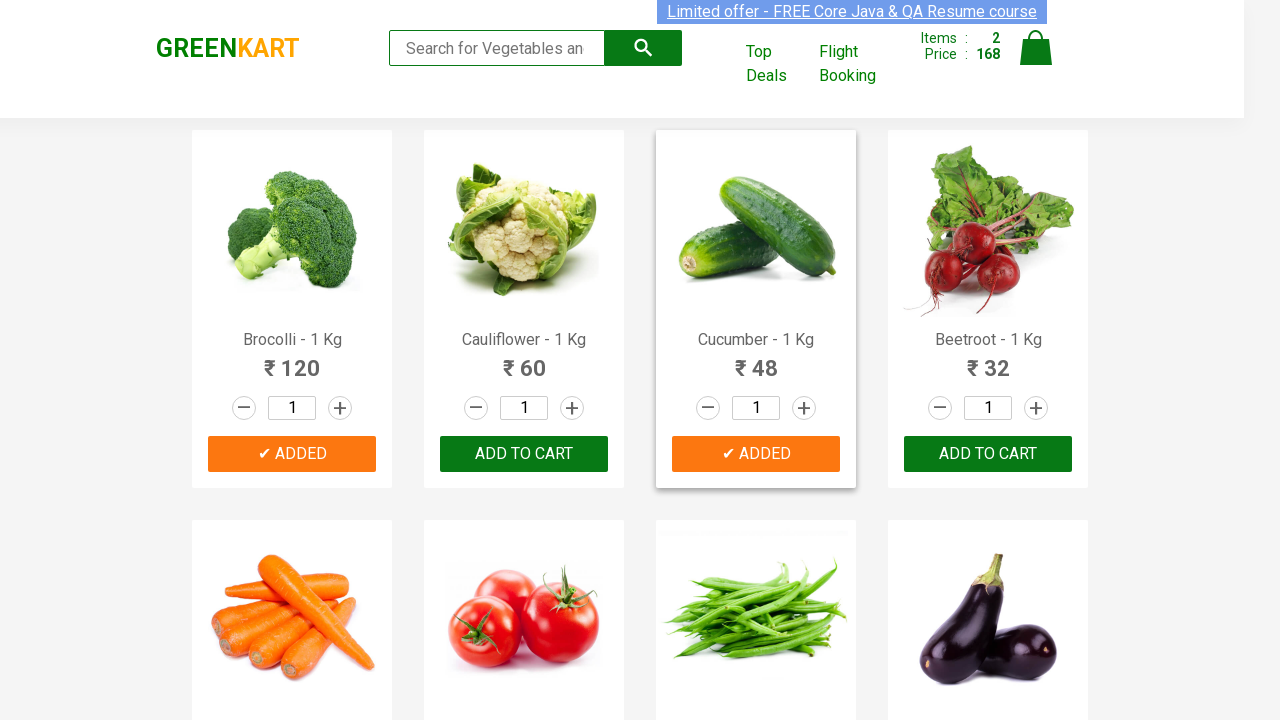

Extracted formatted product name: 'Beetroot'
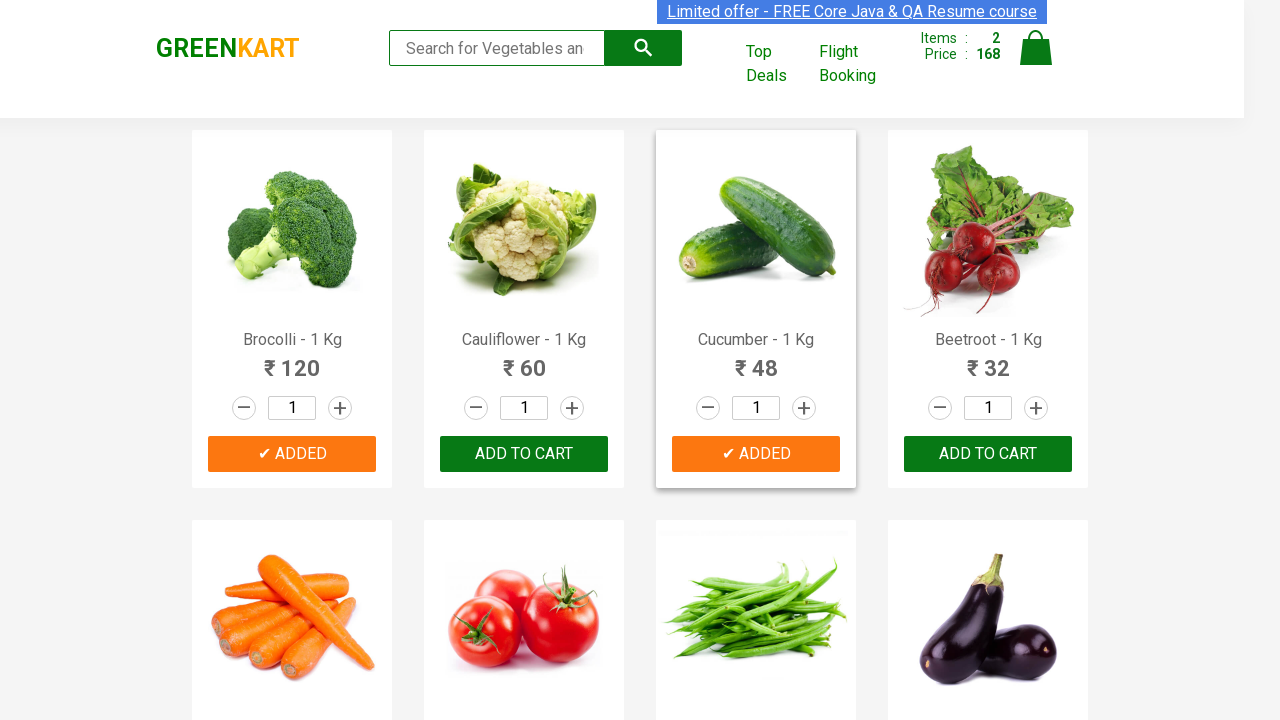

Clicked 'Add to cart' button for 'Beetroot' (item 3 of 3) at (988, 454) on xpath=//div[@class='product-action']/button >> nth=3
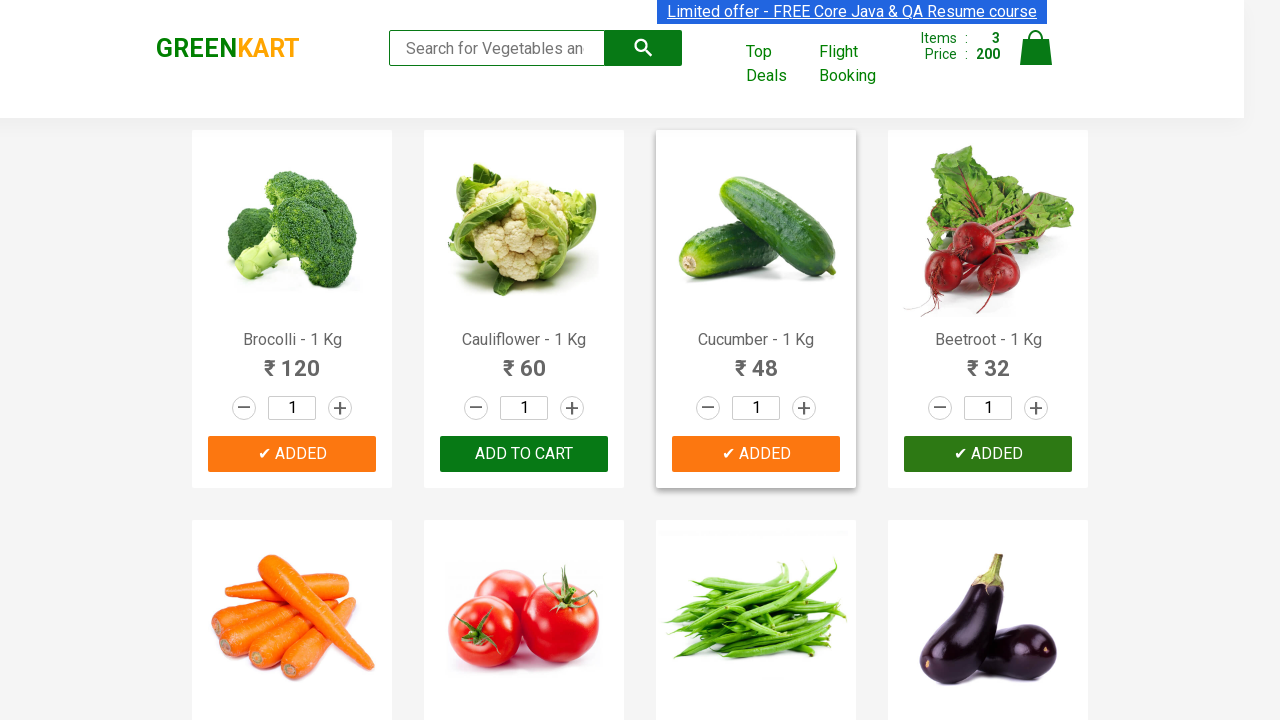

All 3 required items have been added to cart
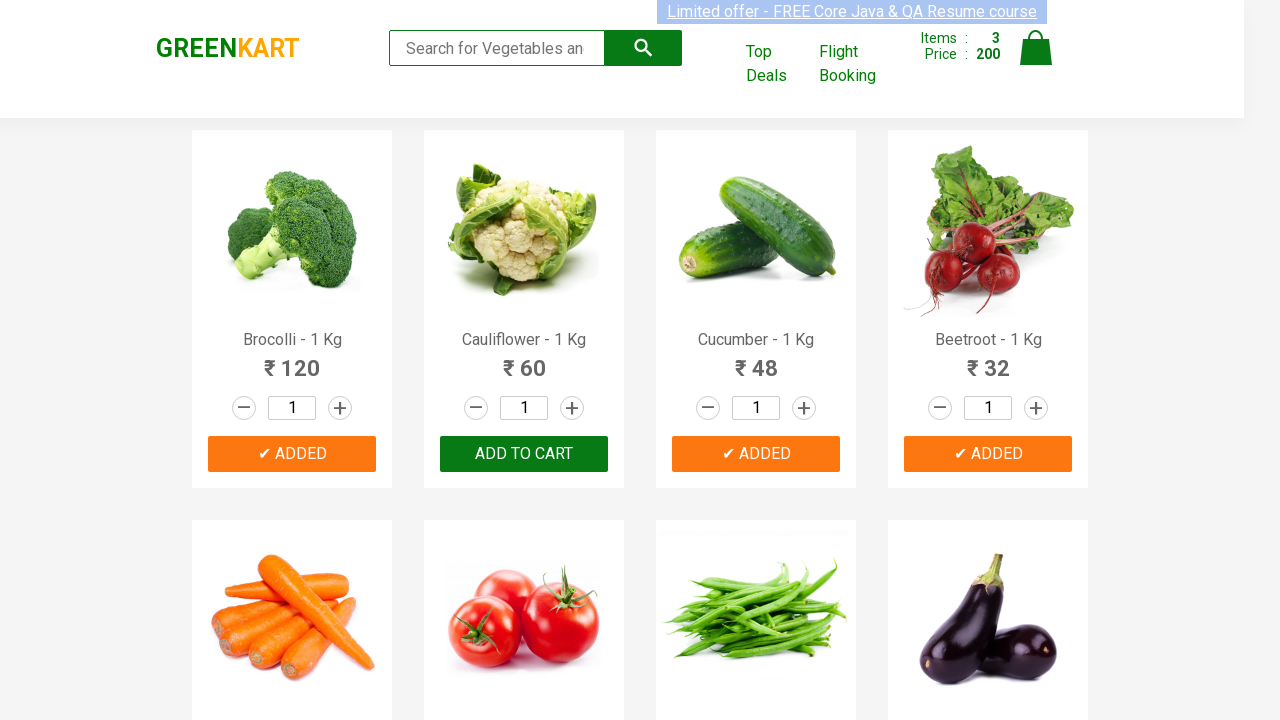

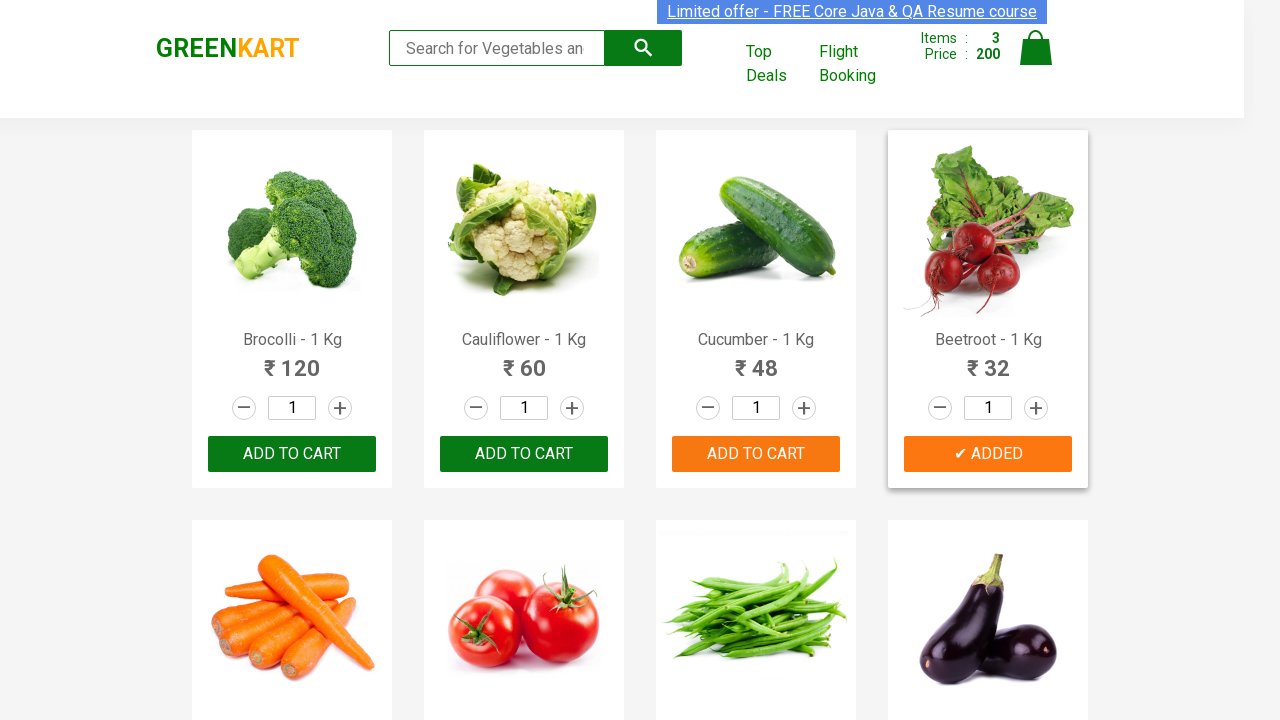